Tests the GPA planning feature by entering current GPA, target GPA, current credits, and additional credits to calculate the required GPA for remaining courses.

Starting URL: https://www.calculator.net/gpa-calculator.html

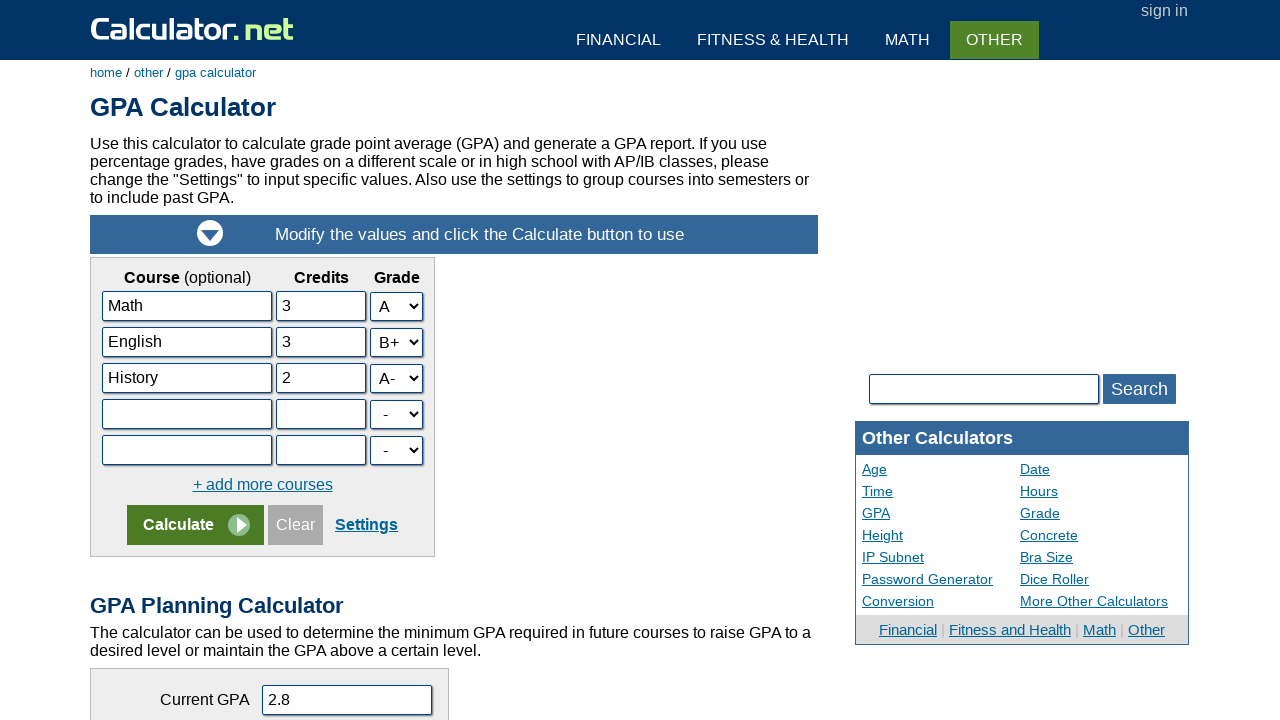

Entered current GPA of 2.8 on input[name='grcCurrentGPA']
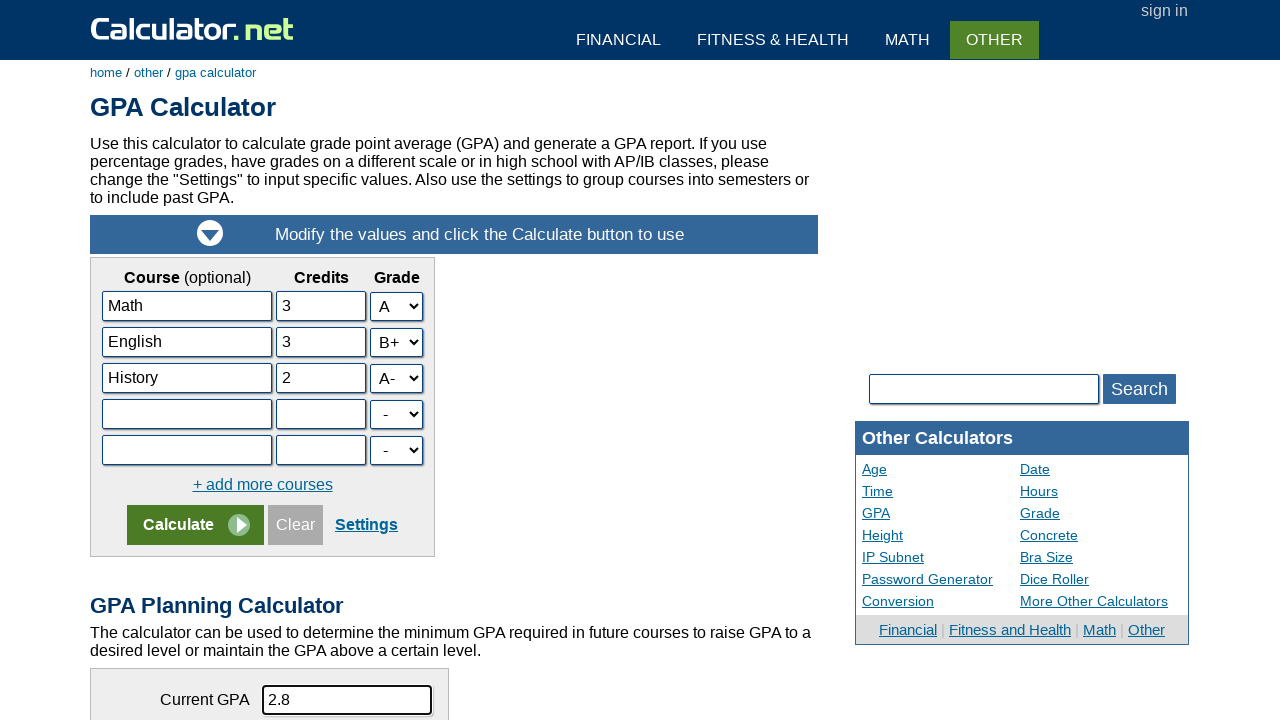

Entered target GPA of 3.0 on input[name='grcTargetGPA']
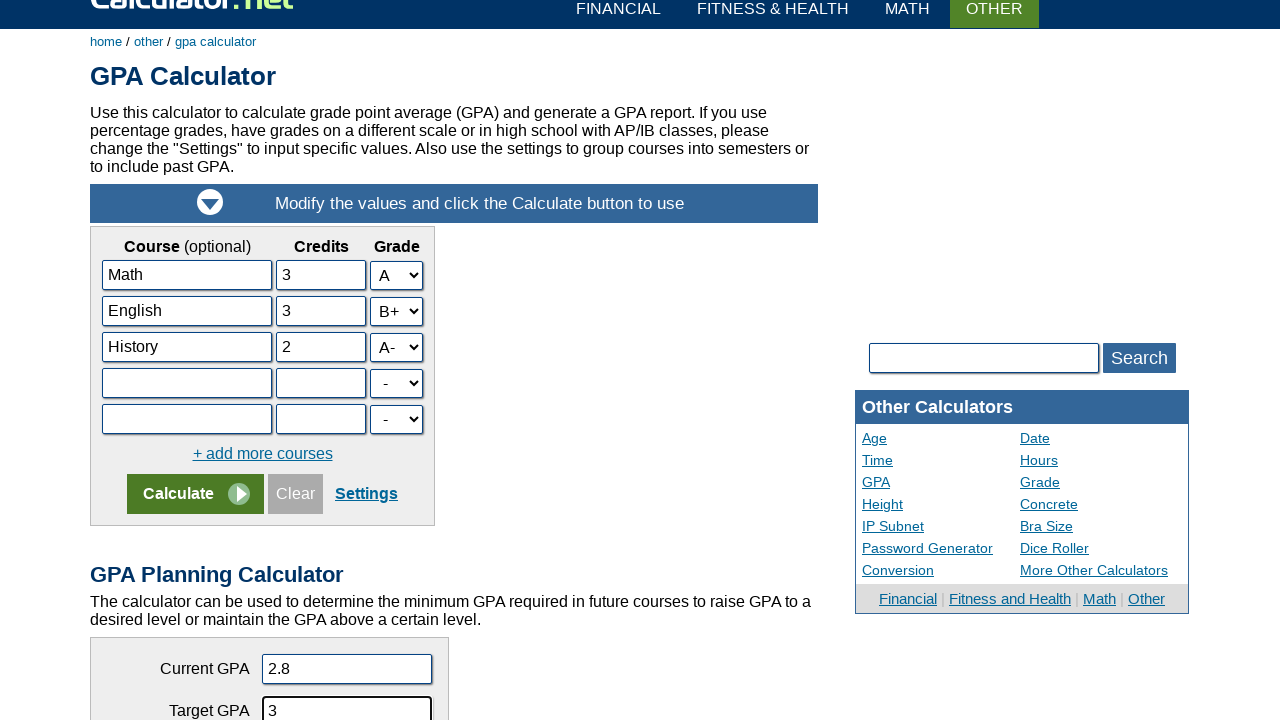

Entered current credits of 25 on input[name='grcCurrentCredit']
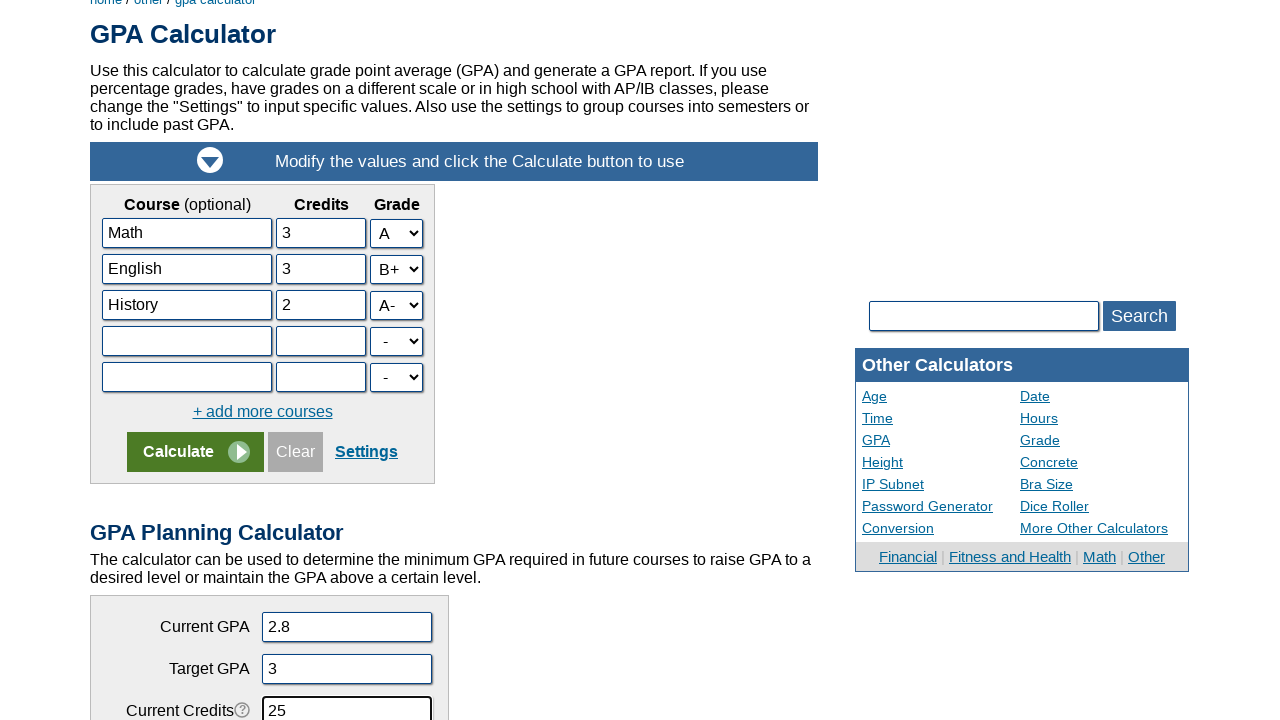

Entered additional credits of 15 on input[name='grcAdditionalCredit']
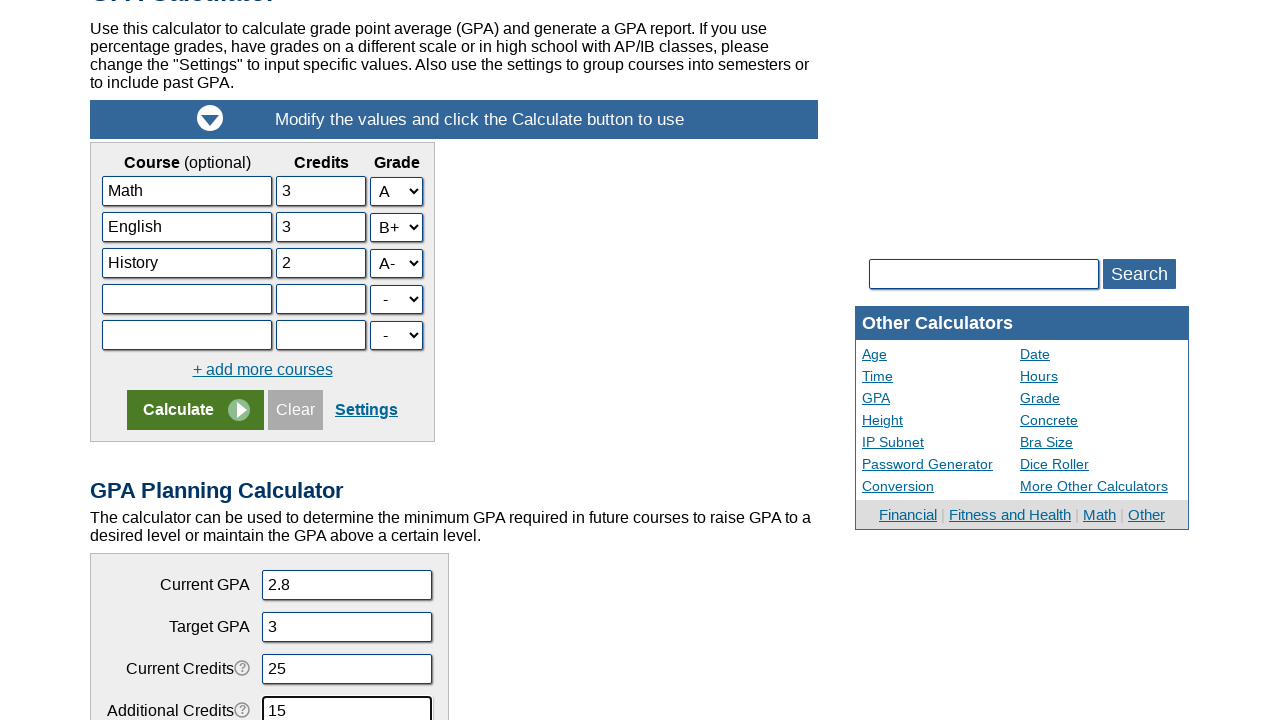

Clicked the calculate button for GPA planning at (240, 360) on form[name='gparaiseform'] input[name='x']
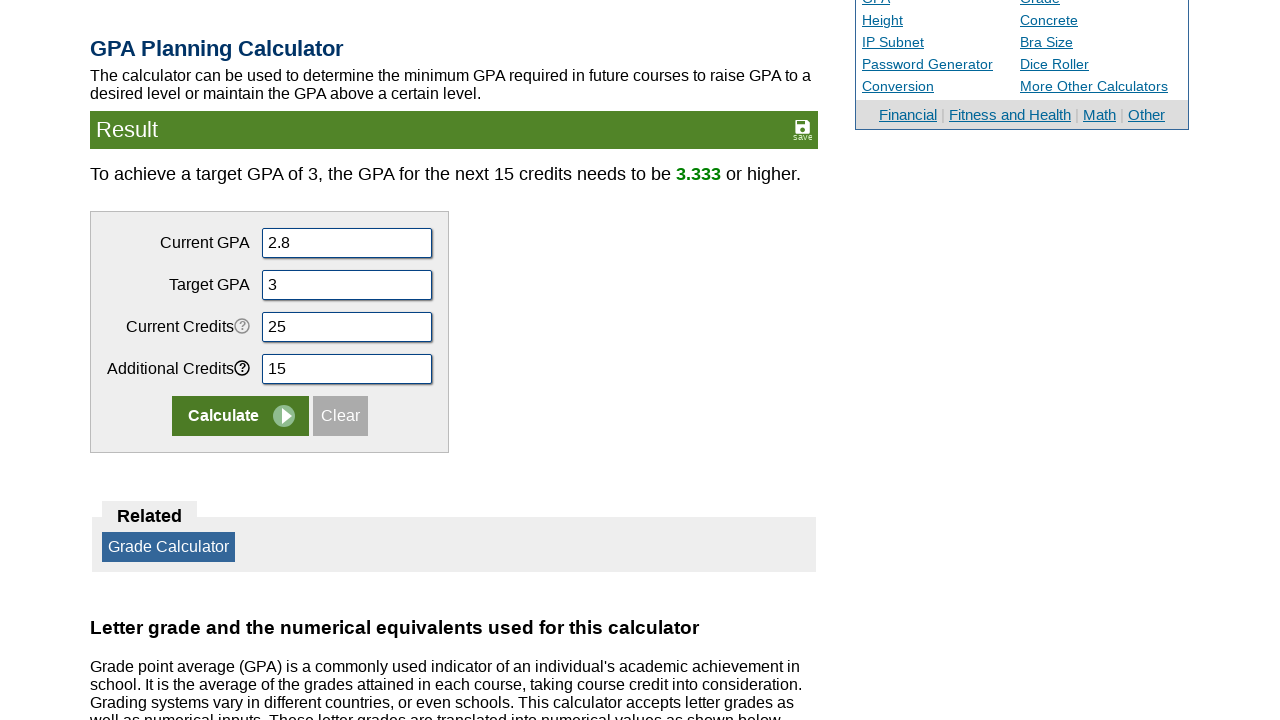

GPA planning calculation result loaded
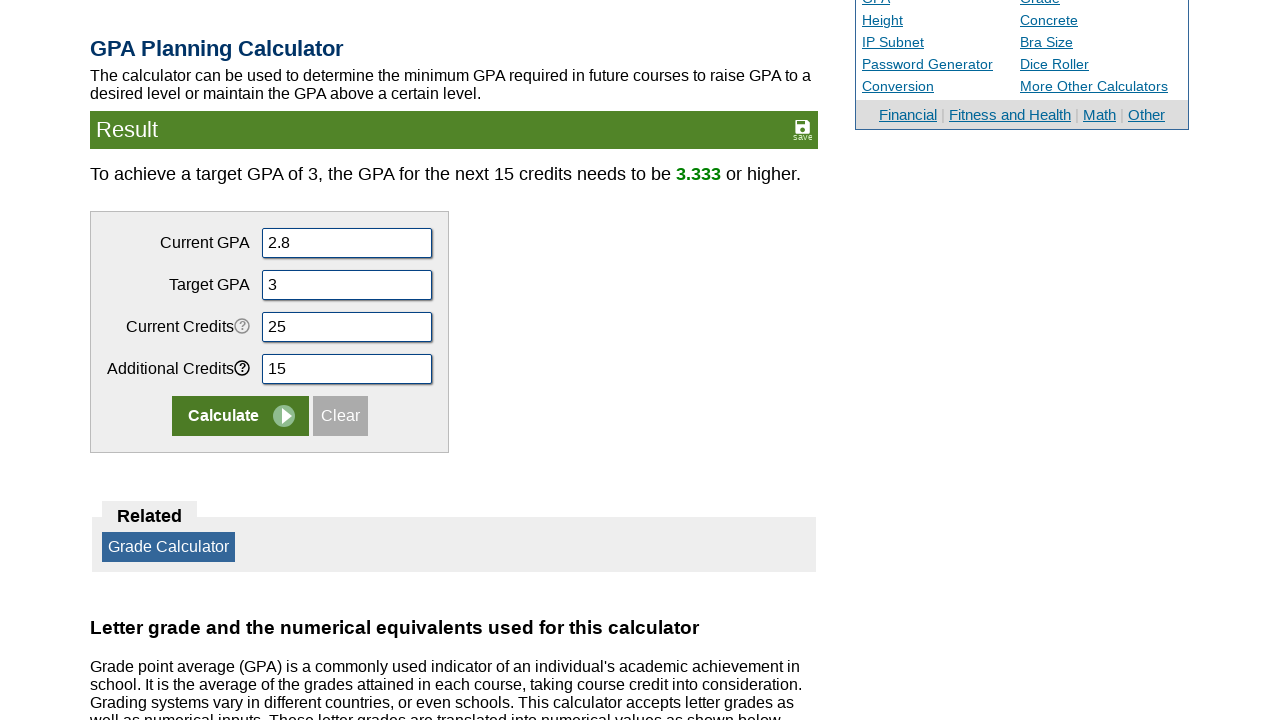

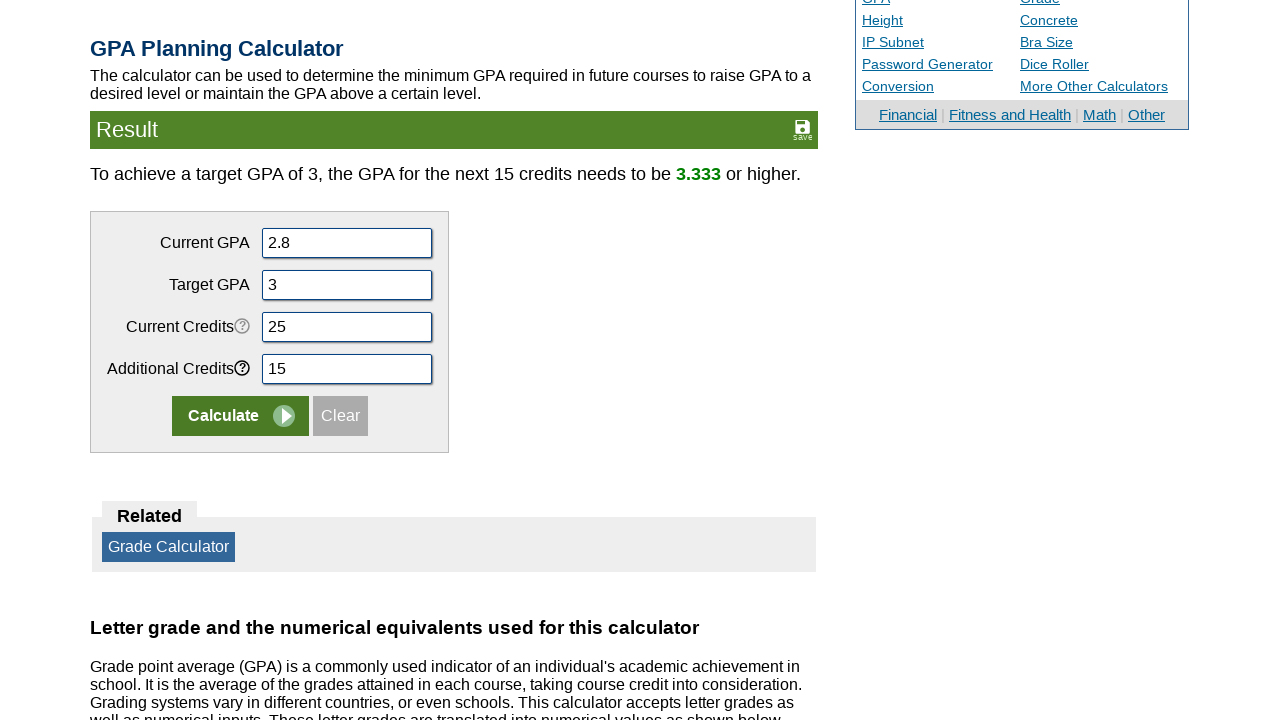